Tests clicking all checkboxes on a radio/checkbox practice page by finding all checkbox input elements and clicking each one

Starting URL: https://letcode.in/radio

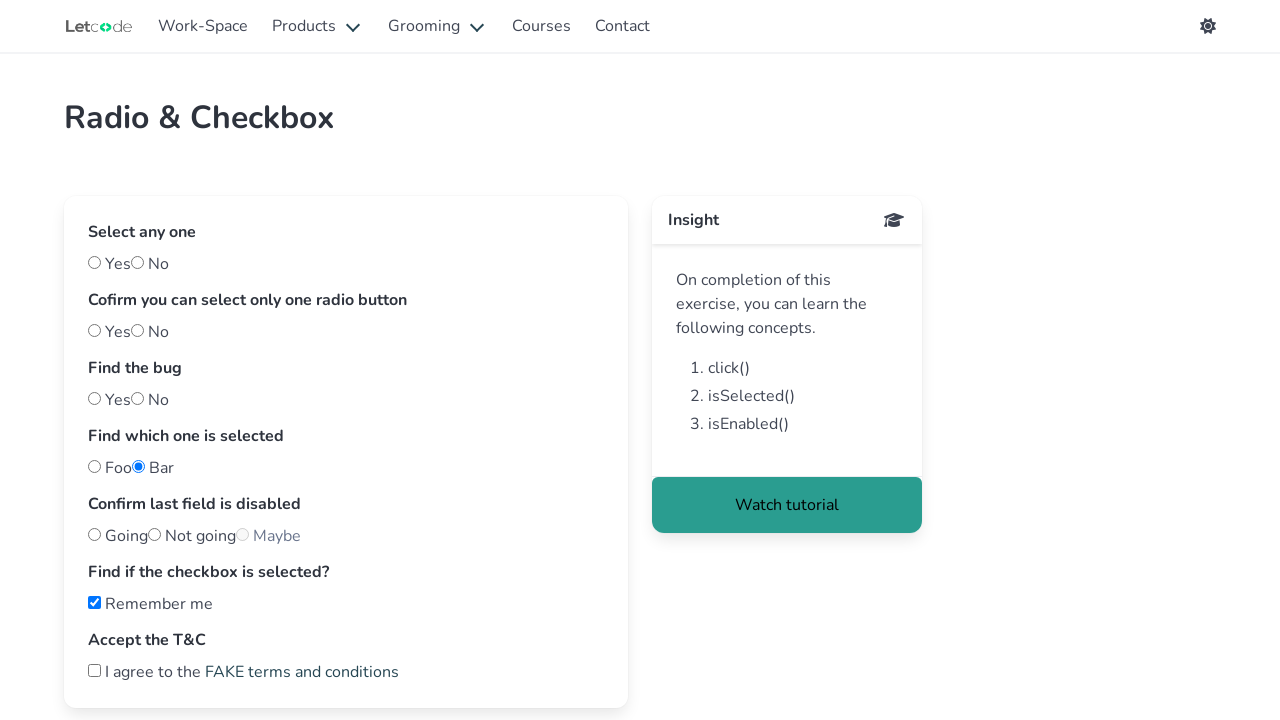

Waited for checkbox elements to load on the page
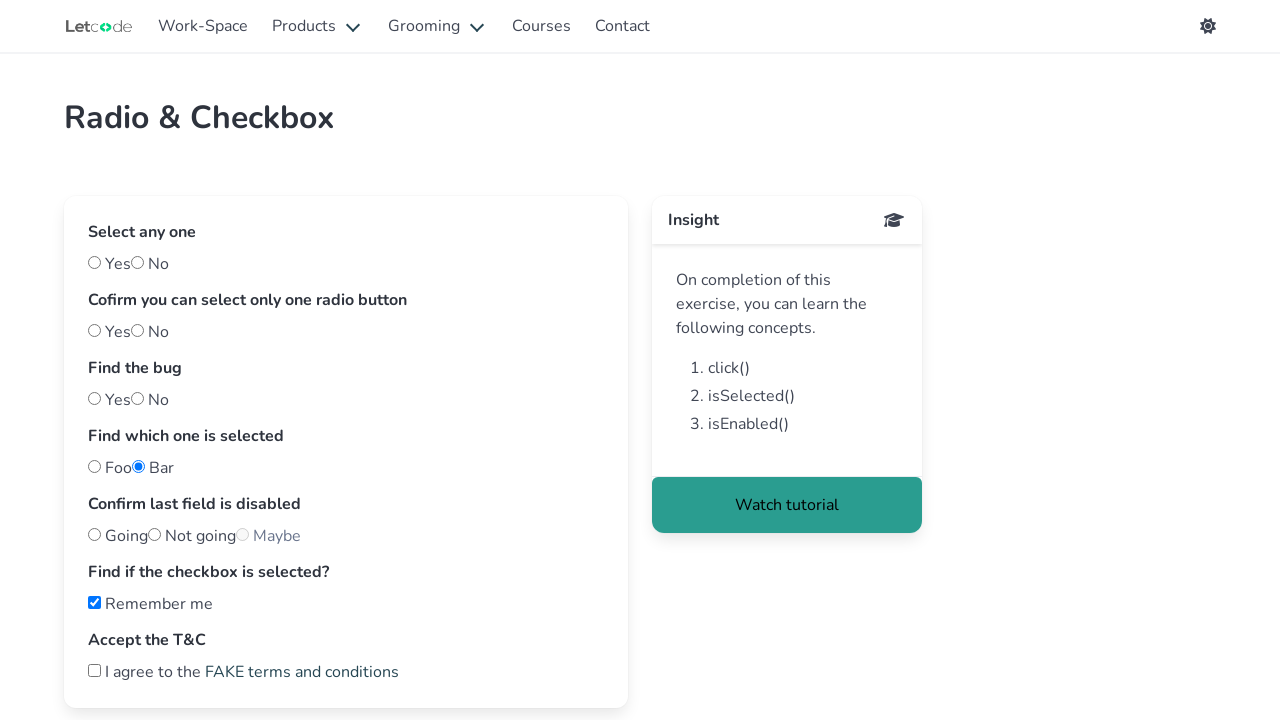

Located all checkbox input elements on the page
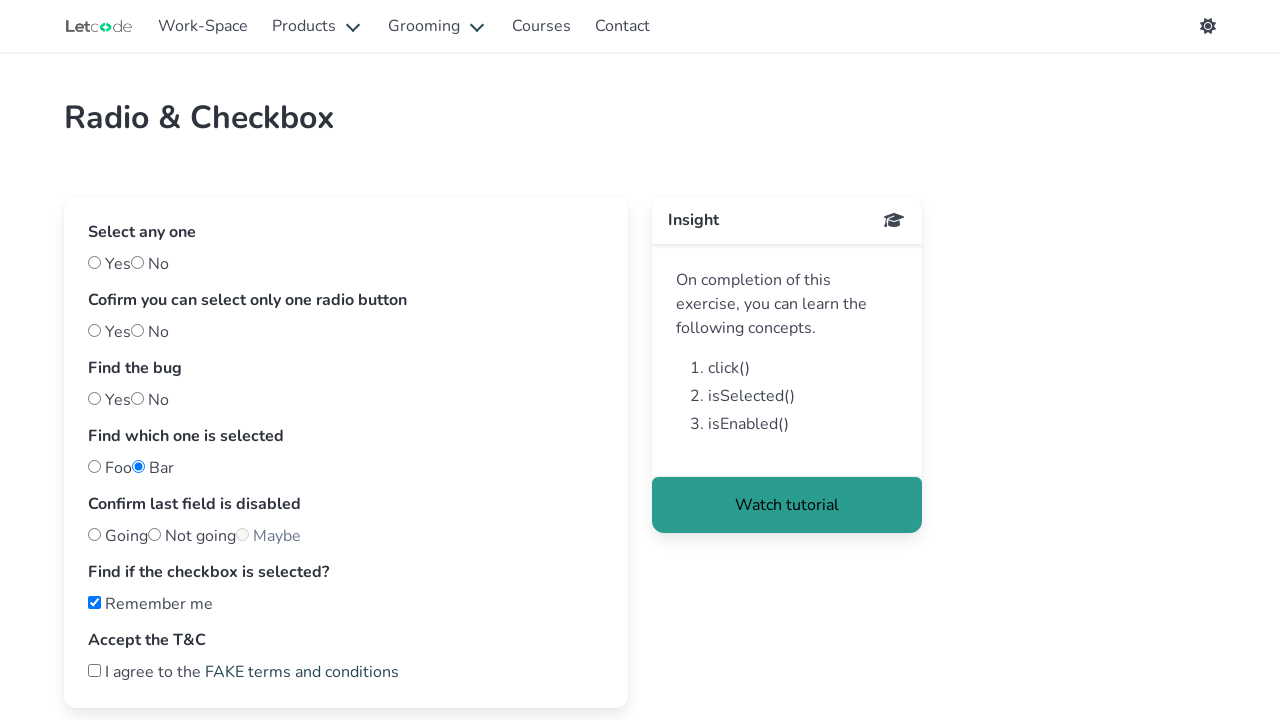

Found 2 checkboxes on the page
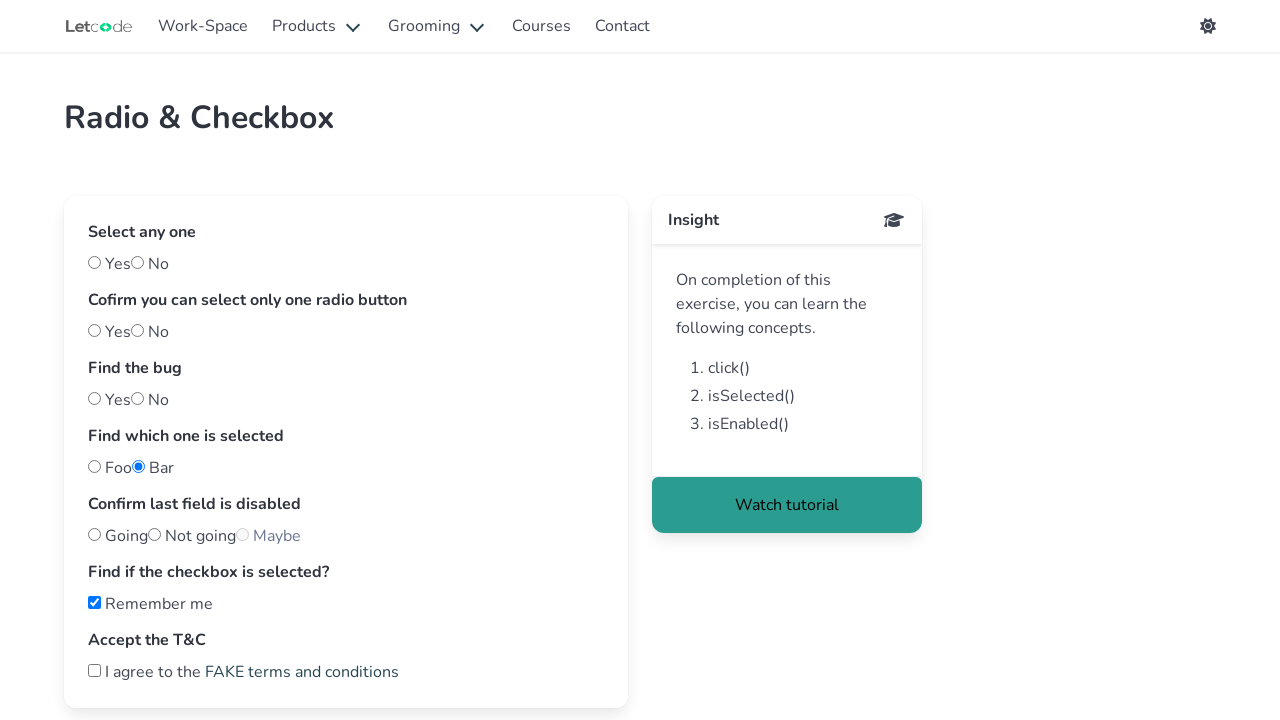

Clicked checkbox 1 of 2 at (94, 602) on input[type='checkbox'] >> nth=0
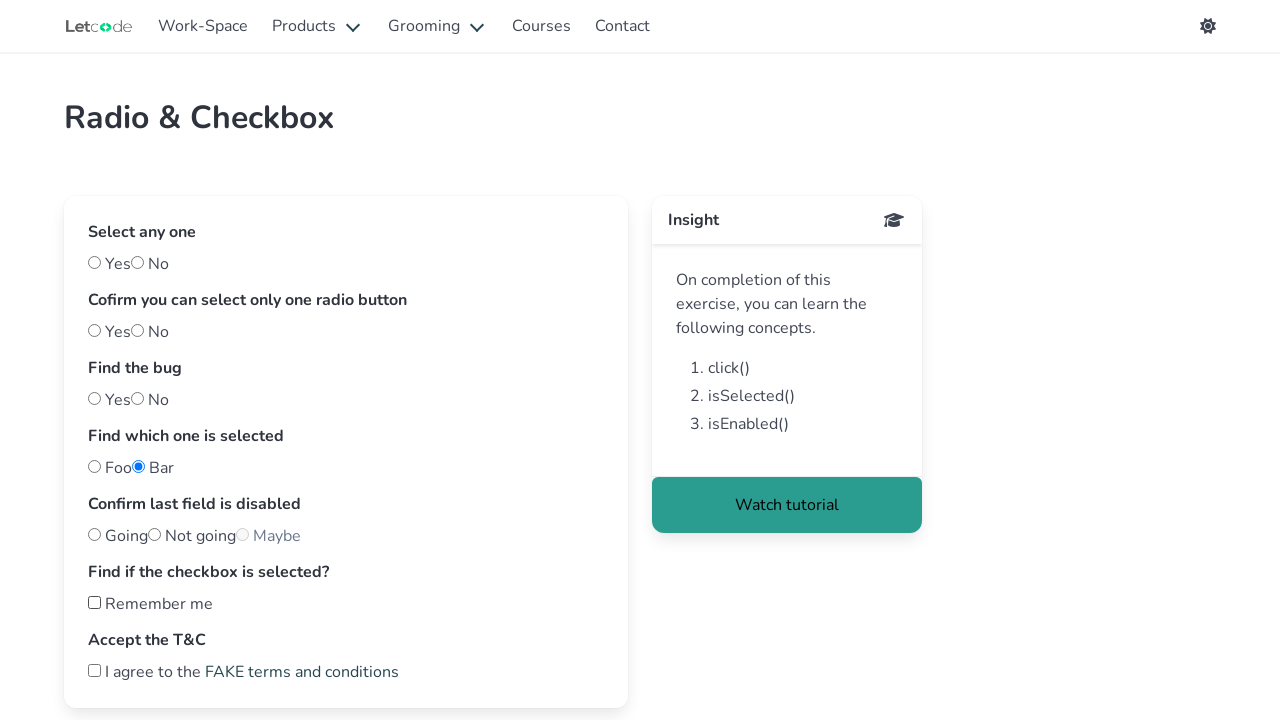

Clicked checkbox 2 of 2 at (94, 670) on input[type='checkbox'] >> nth=1
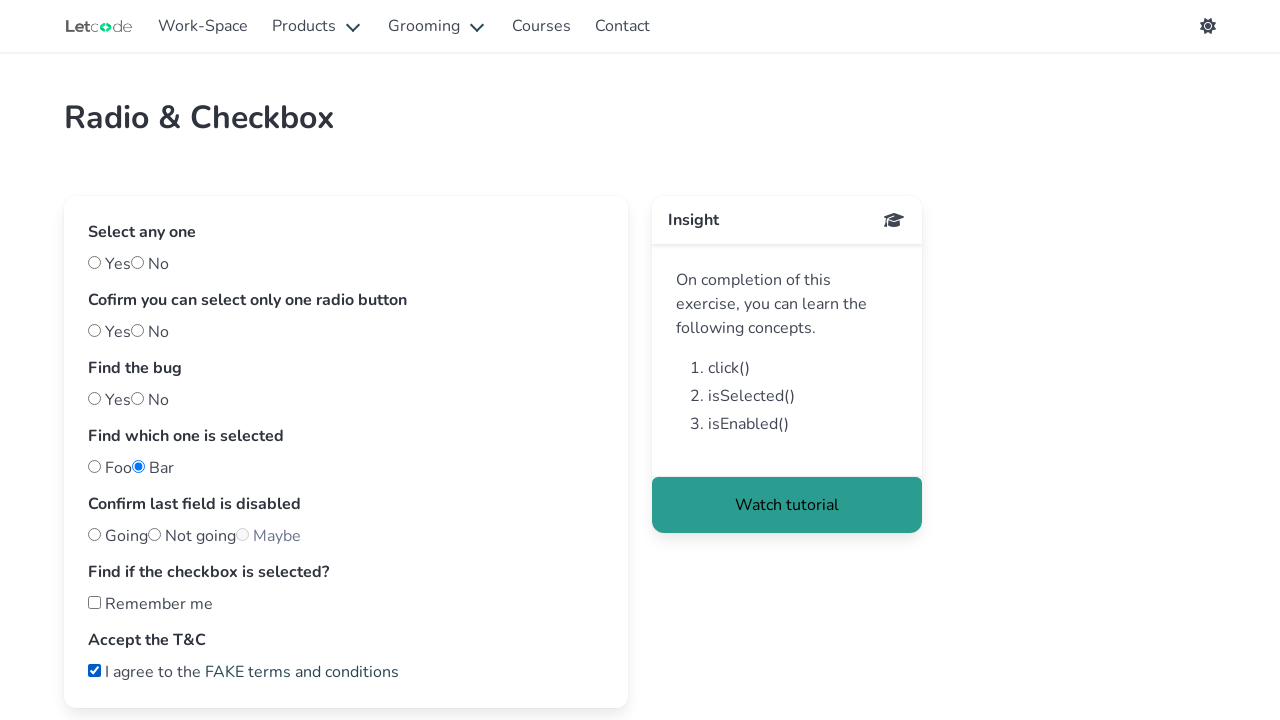

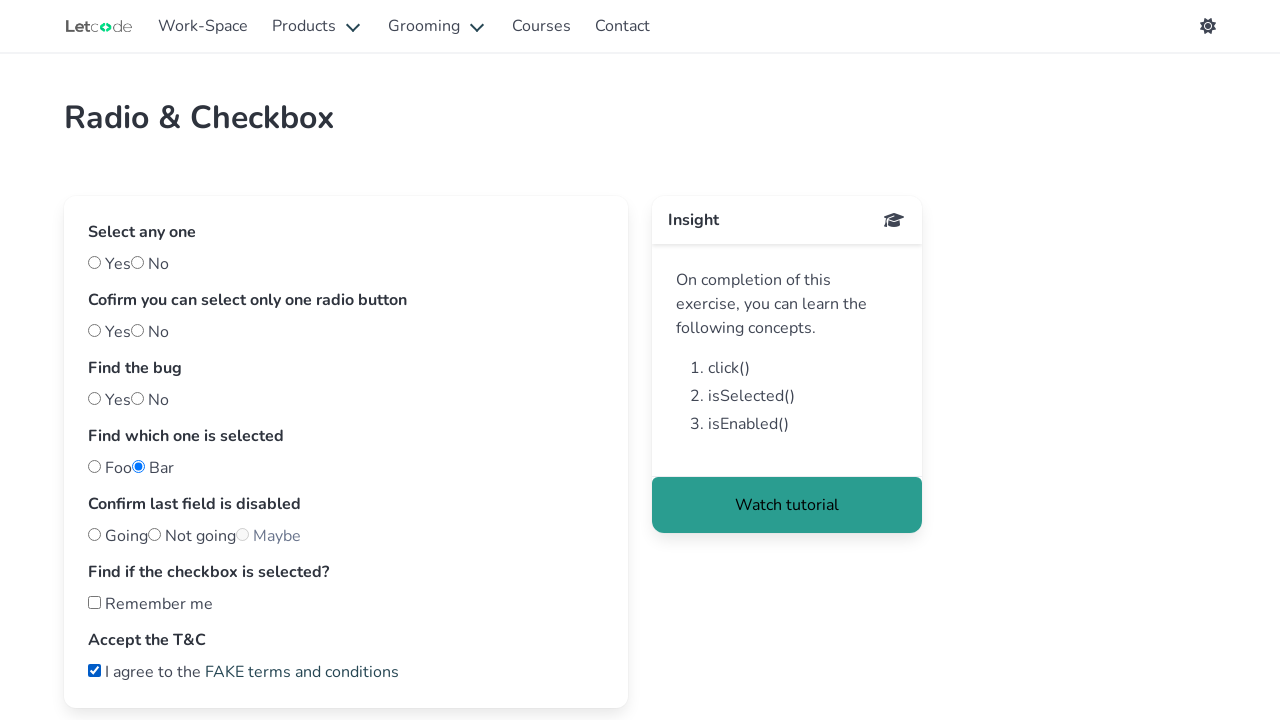